Tests that the languages table has the correct column headers: Language, Author, Date, Comments, and Rate

Starting URL: http://www.99-bottles-of-beer.net

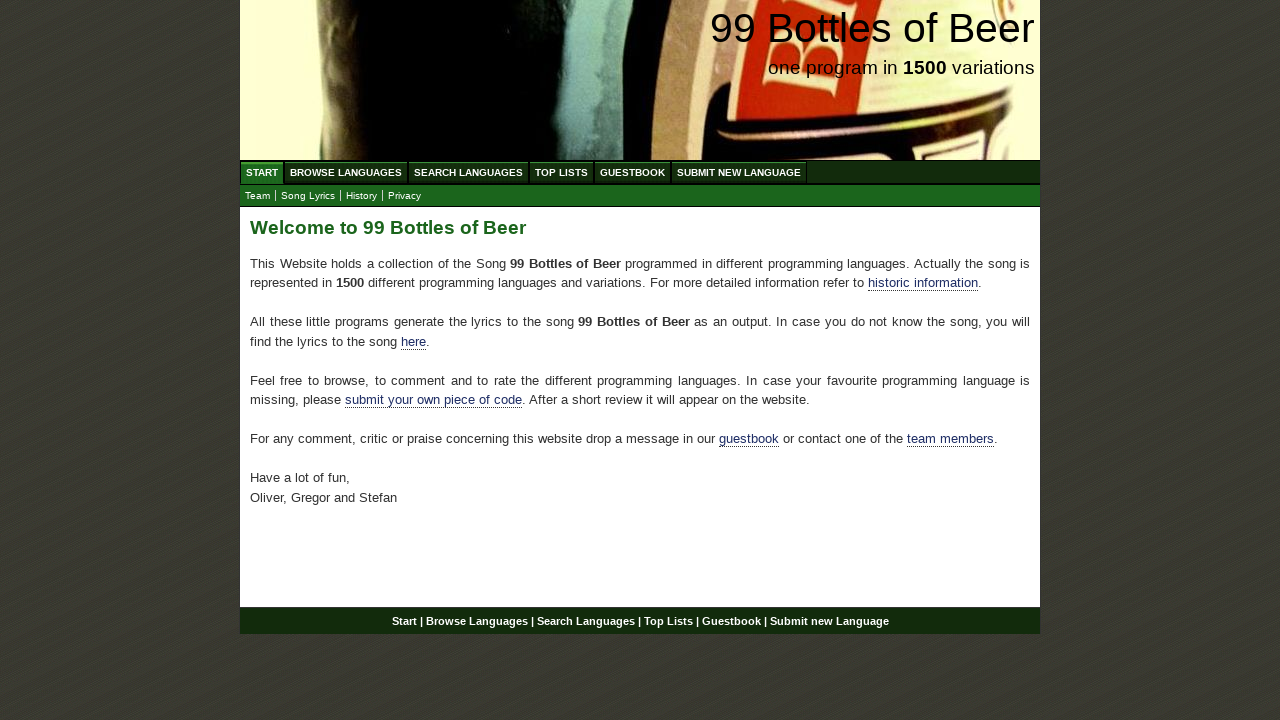

Clicked ABC menu item to view the language table at (346, 172) on xpath=//div[@id='navigation']/ul[@id='menu']/li/a[@href='/abc.html']
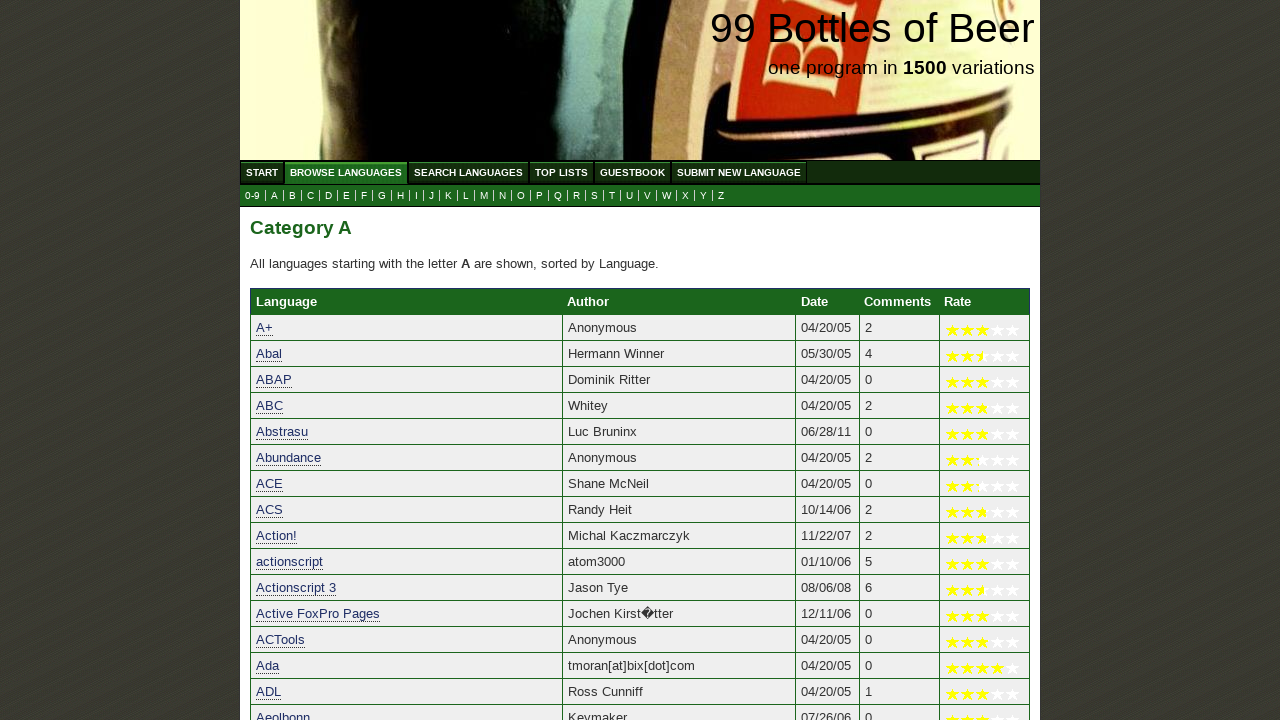

Waited for Language column header to load
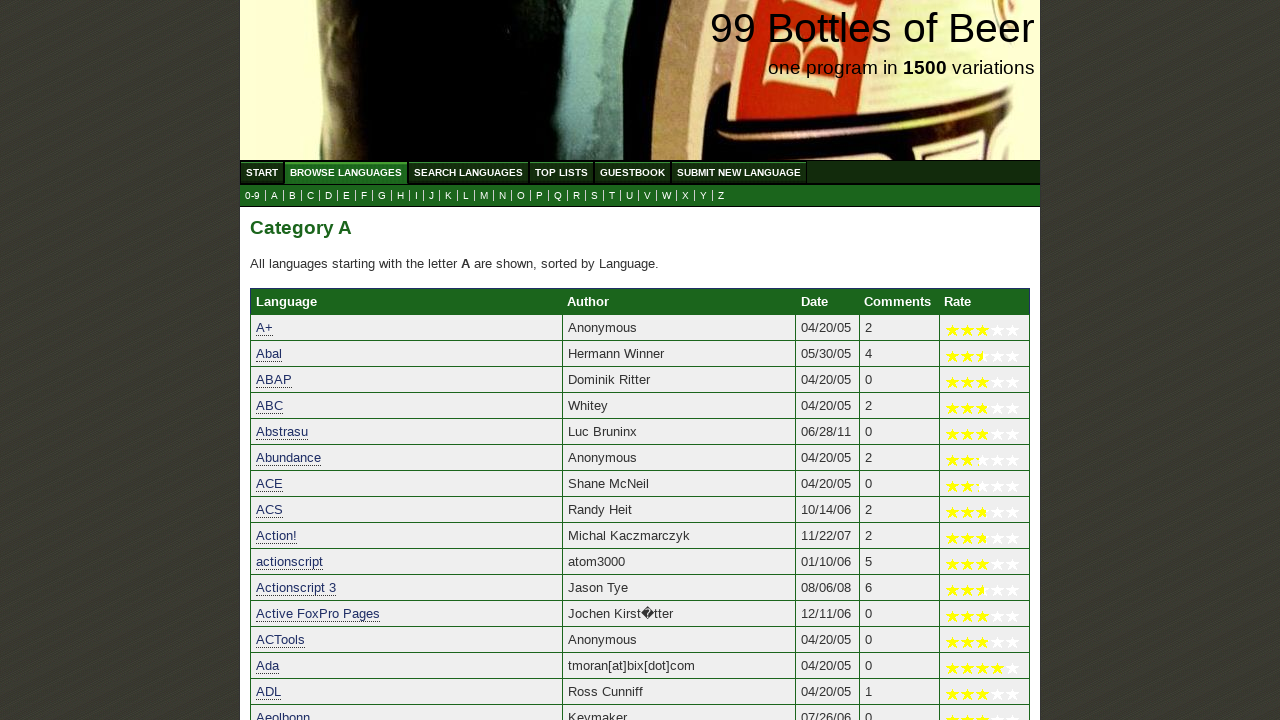

Waited for Author column header to load
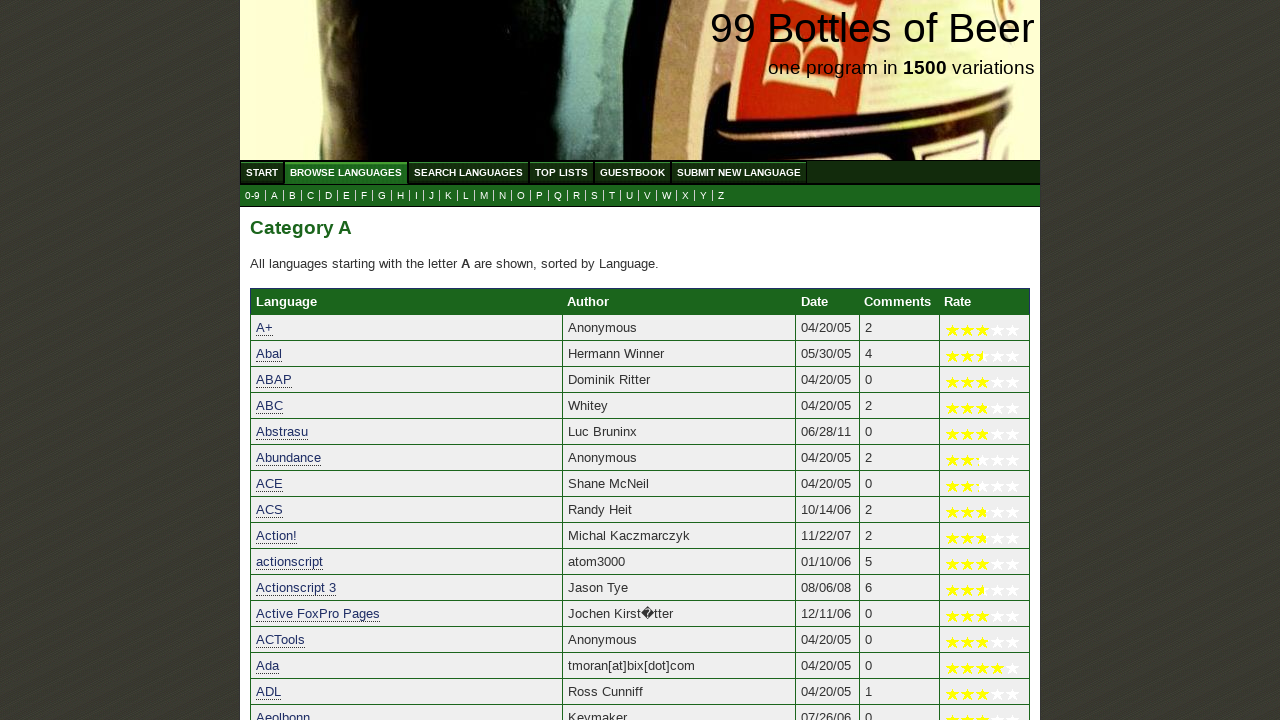

Waited for Date column header to load
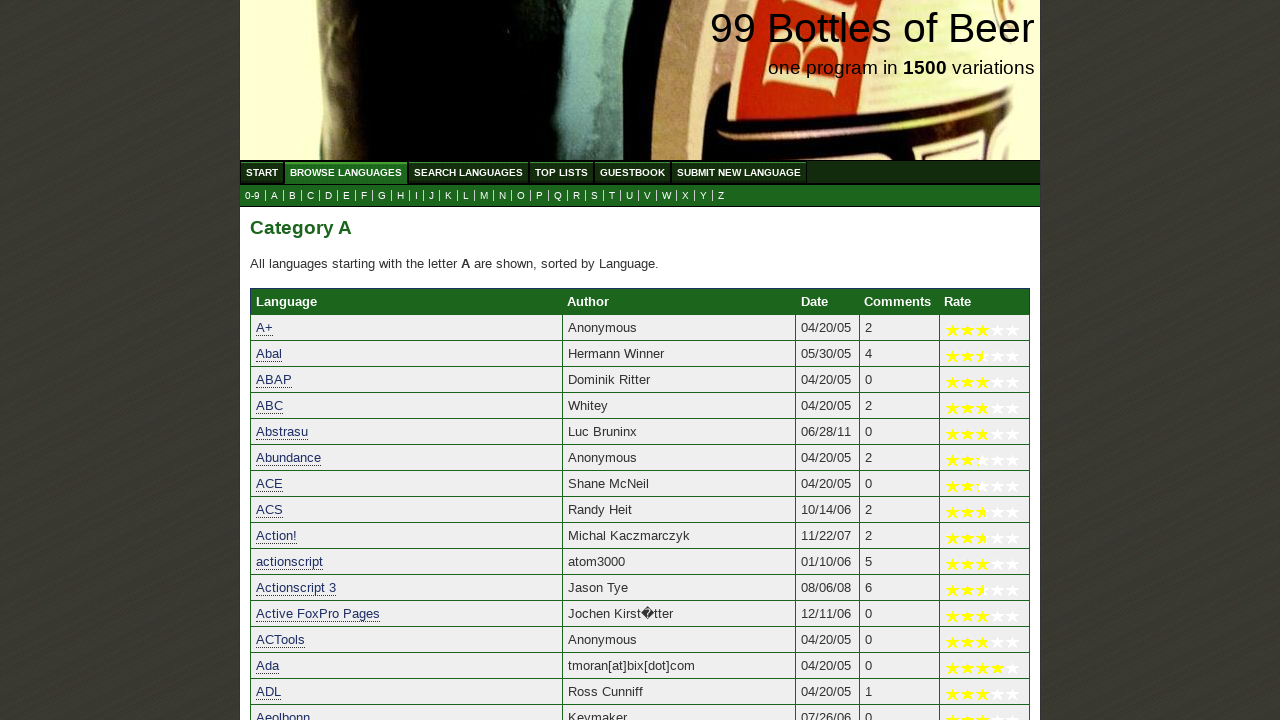

Waited for Comments column header to load
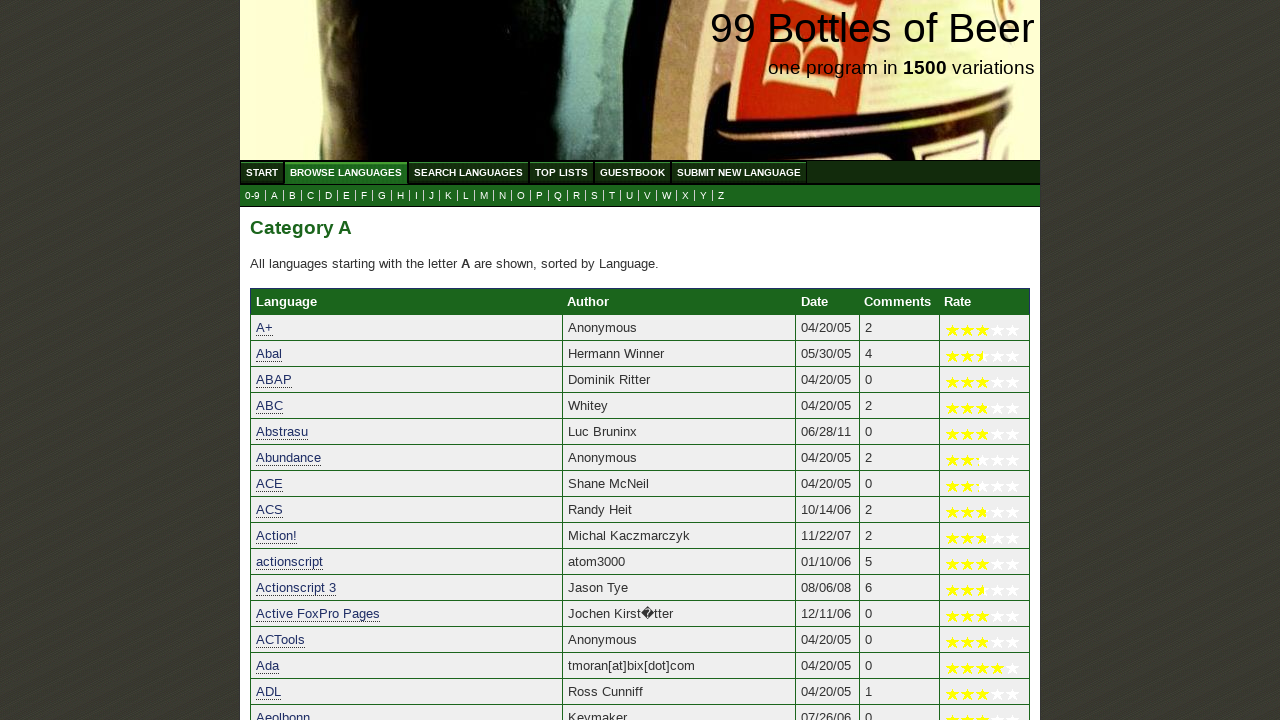

Waited for Rate column header to load
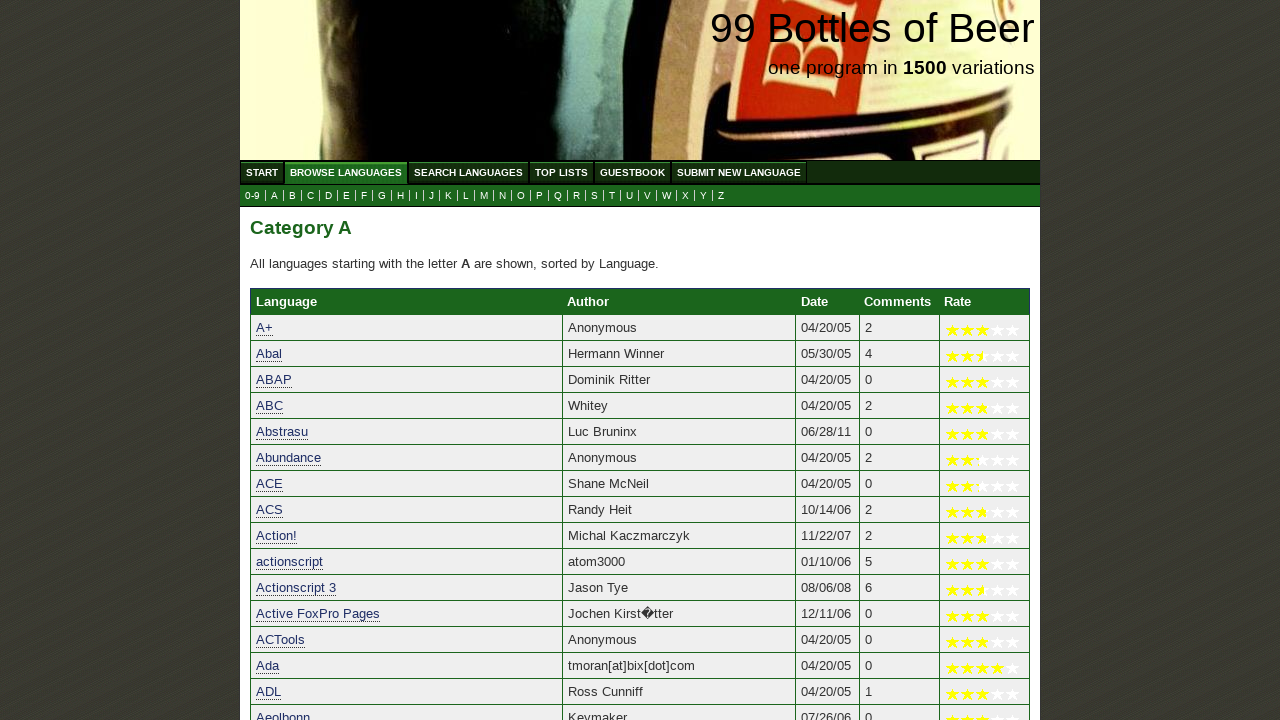

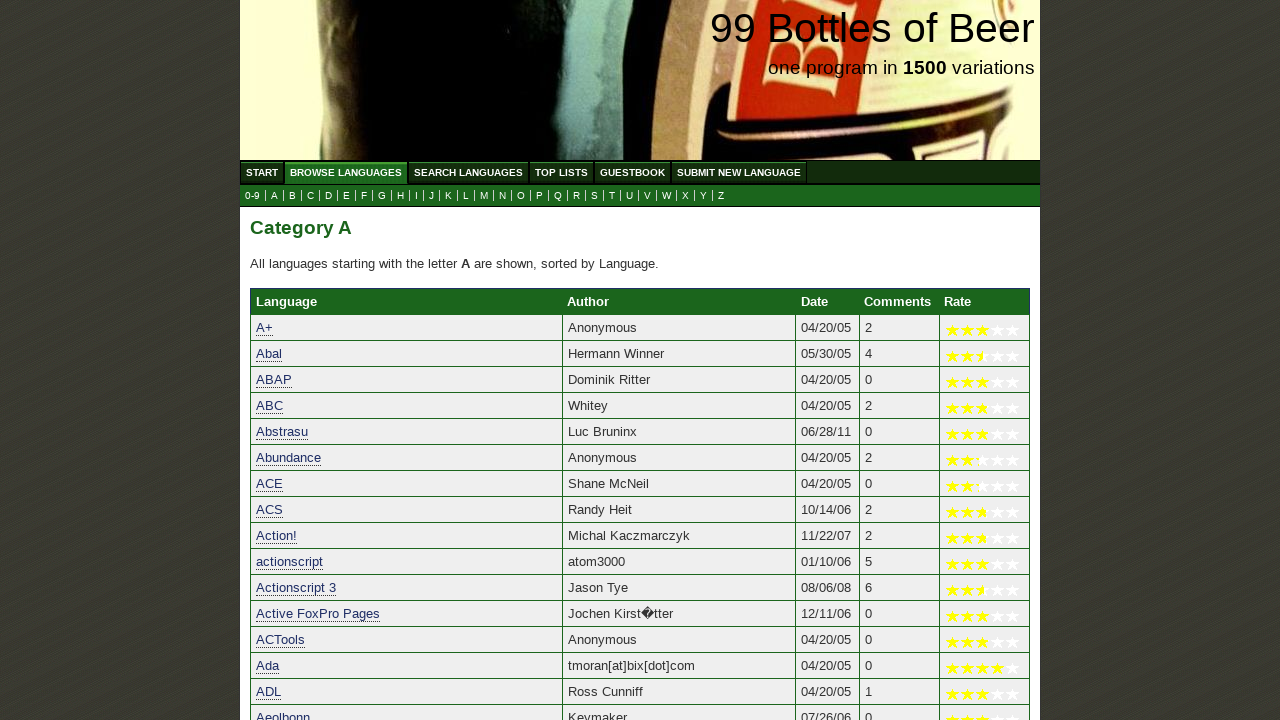